Tests the large modal dialog functionality by clicking to open it, verifying the modal title and body content are correct, and then closing the modal.

Starting URL: https://demoqa.com/modal-dialogs

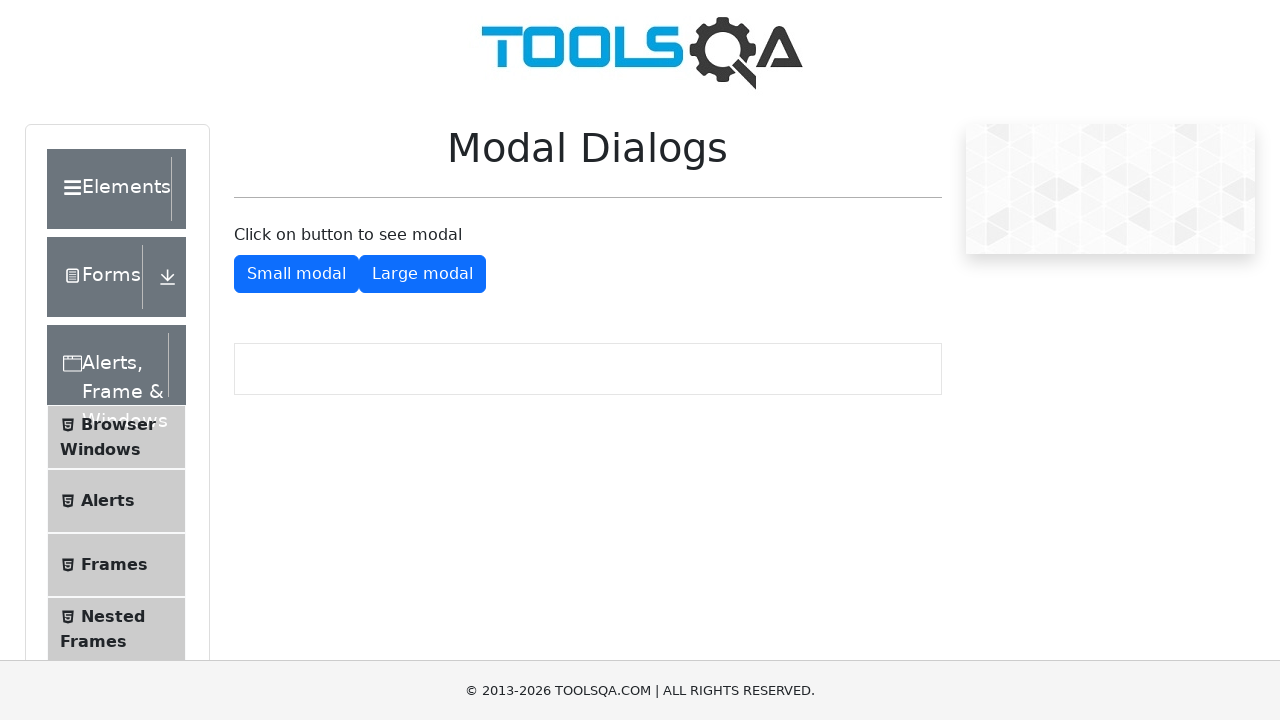

Clicked 'Large Modal' button to open the modal dialog at (422, 274) on #showLargeModal
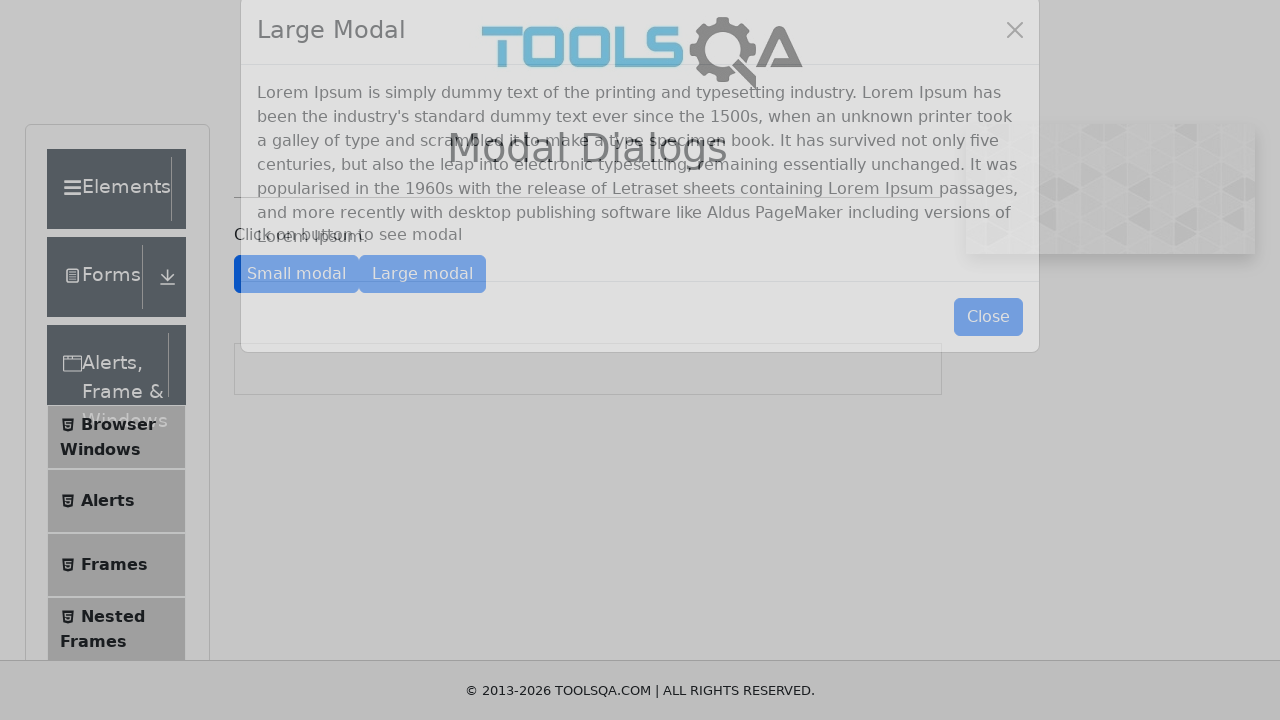

Modal title element appeared and loaded
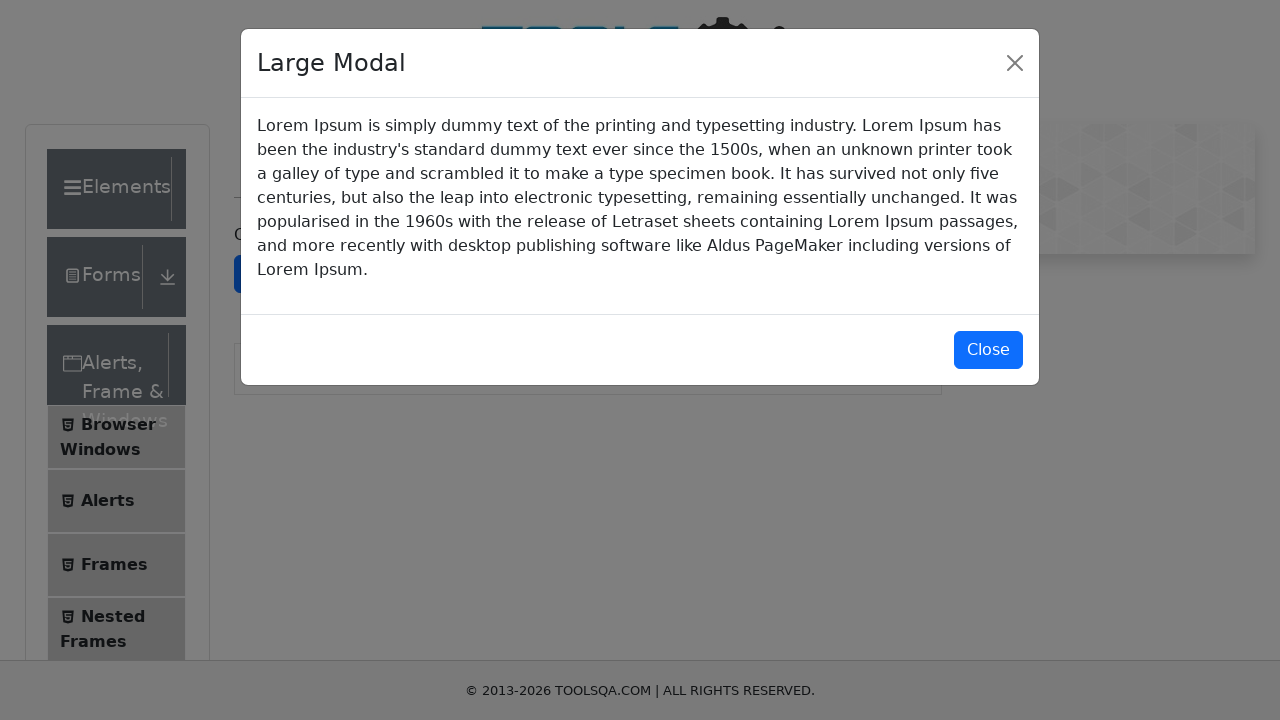

Retrieved modal title text
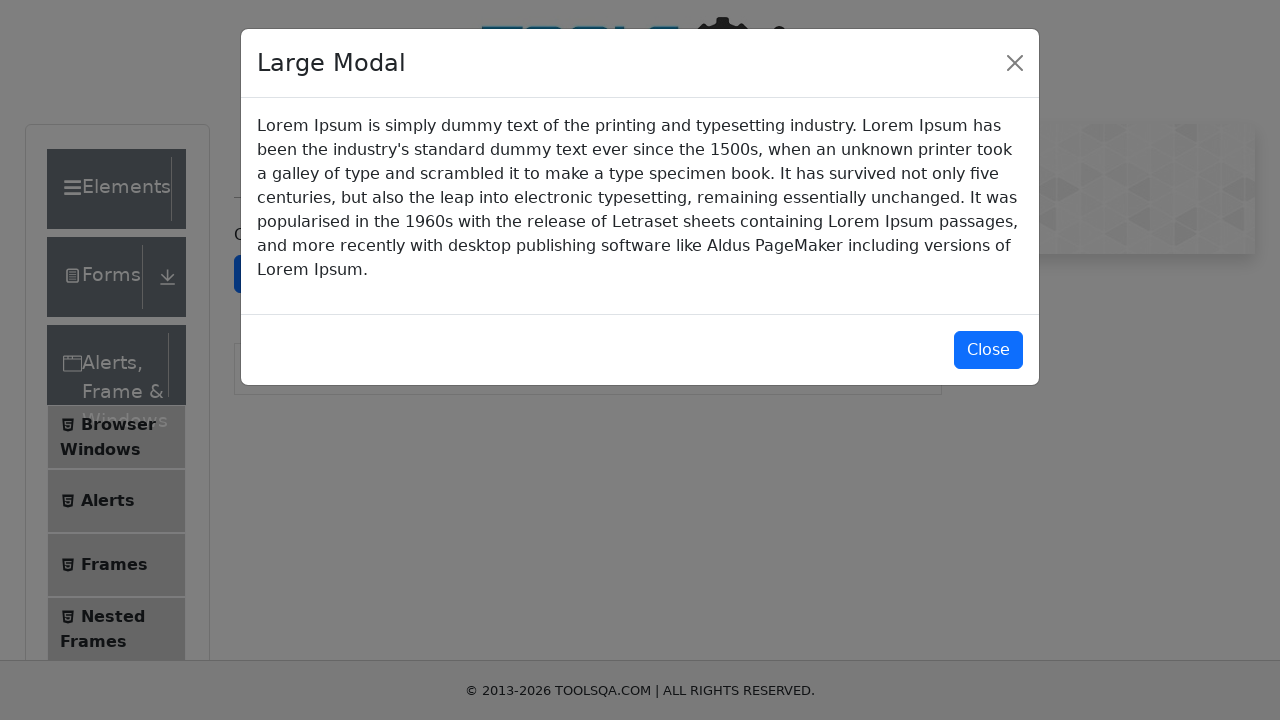

Verified modal title is 'Large Modal'
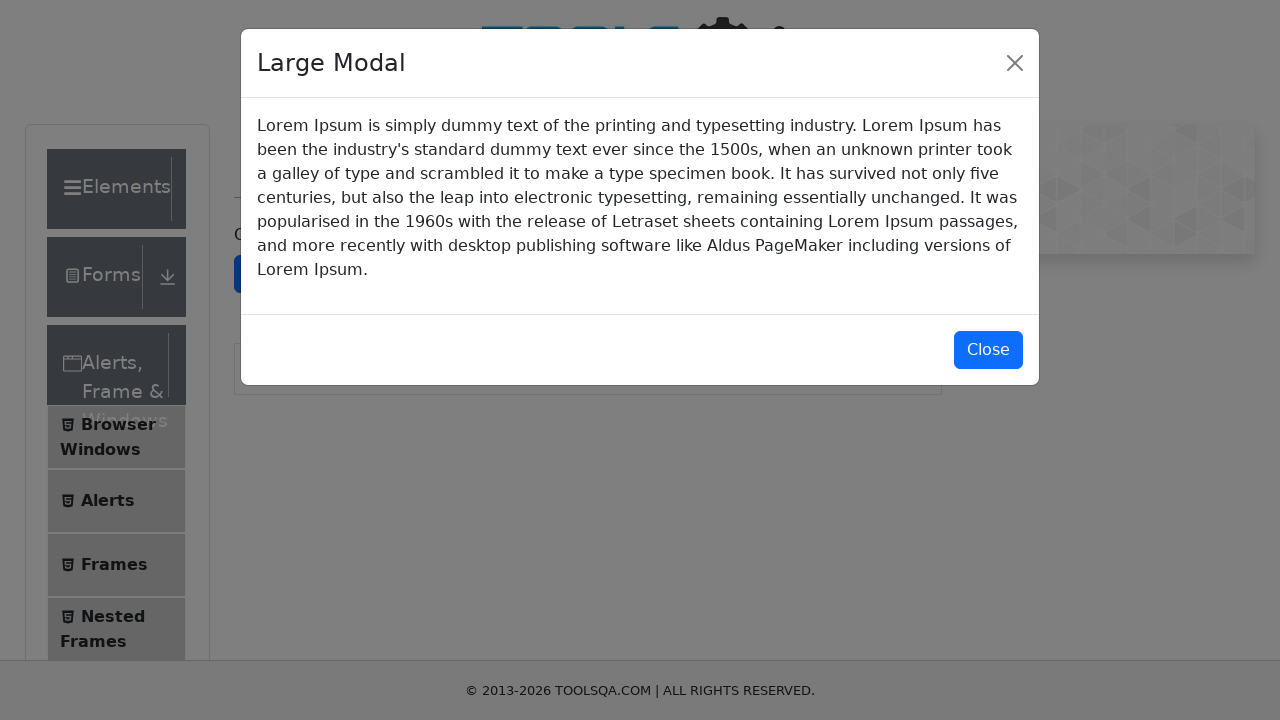

Retrieved modal body text content
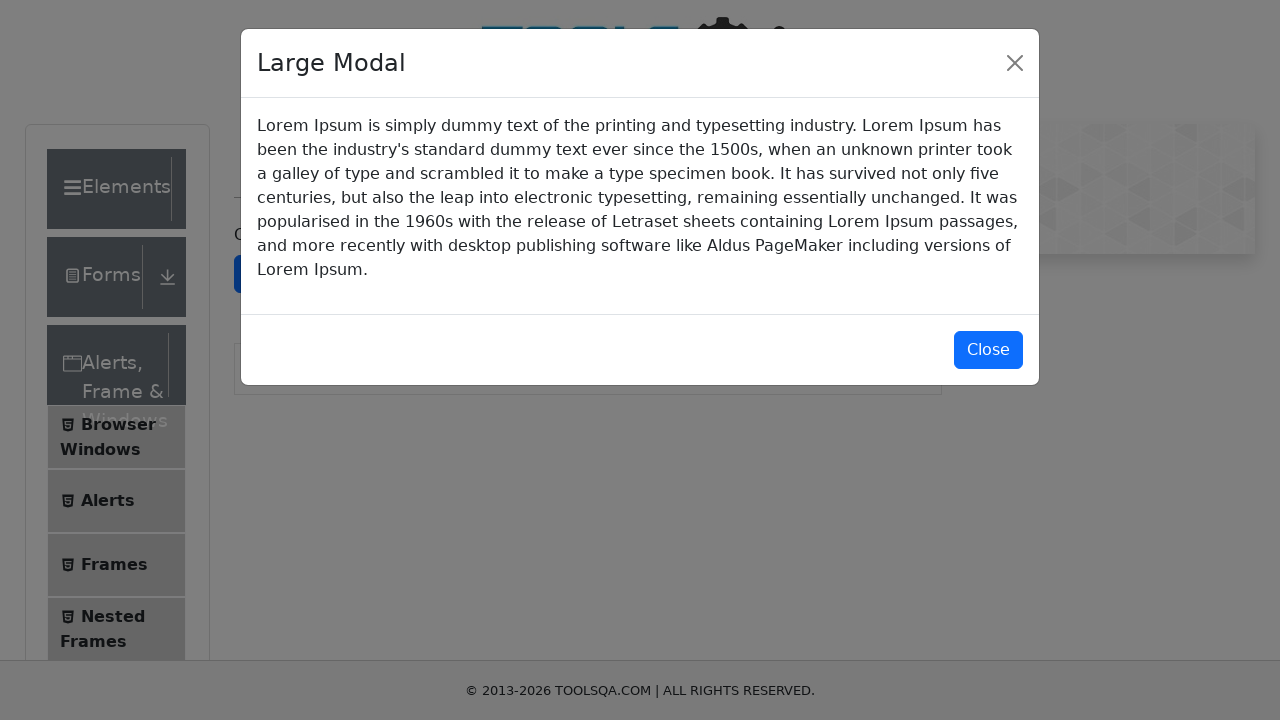

Verified modal body contains expected Lorem Ipsum text
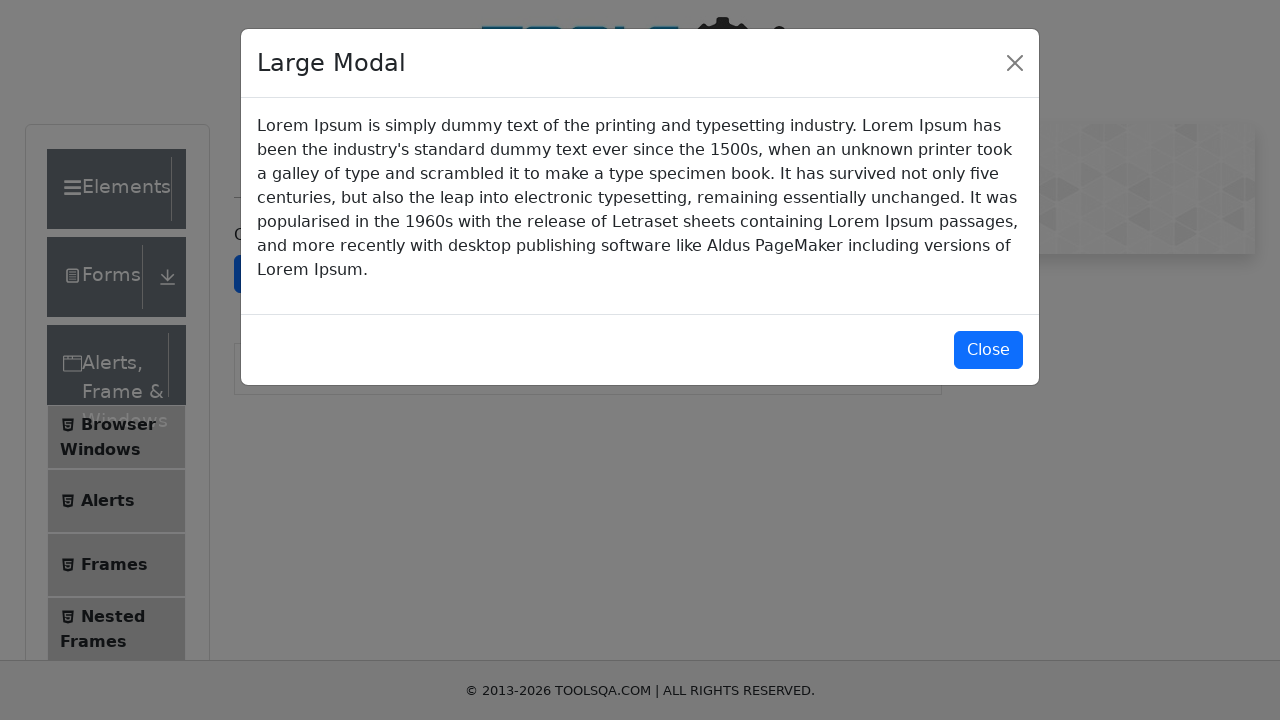

Clicked close button to close the large modal dialog at (988, 350) on #closeLargeModal
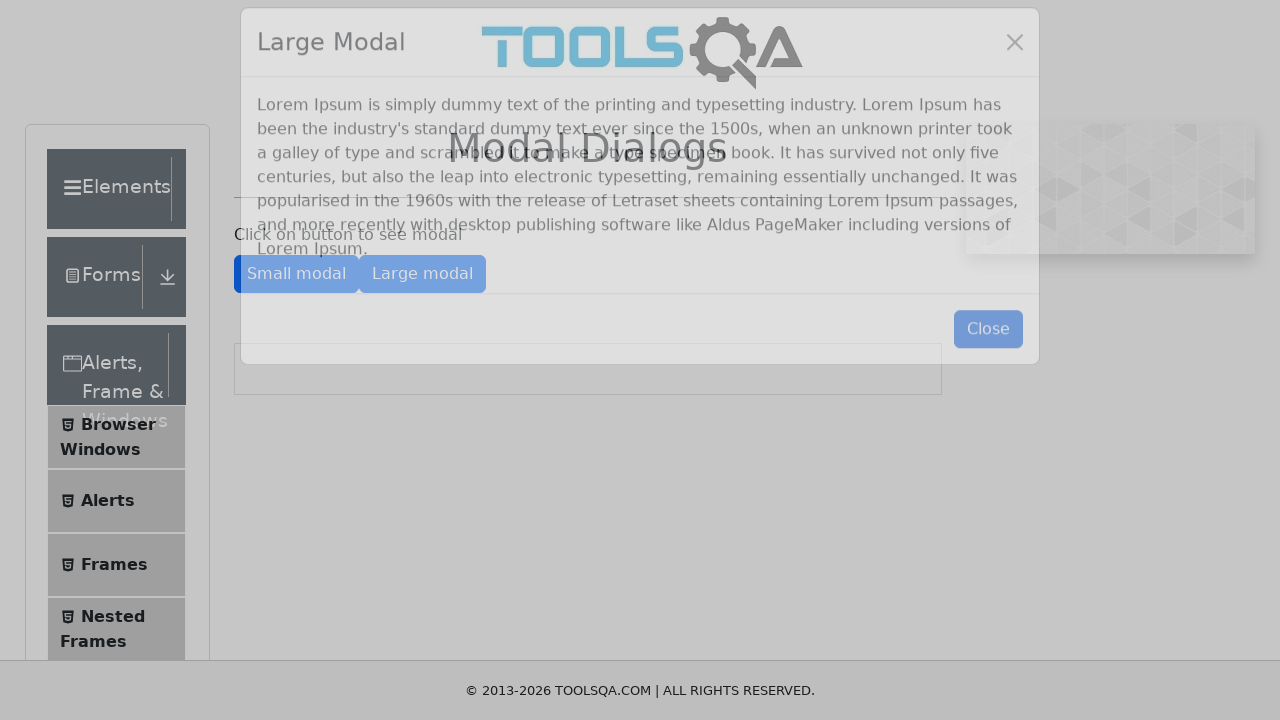

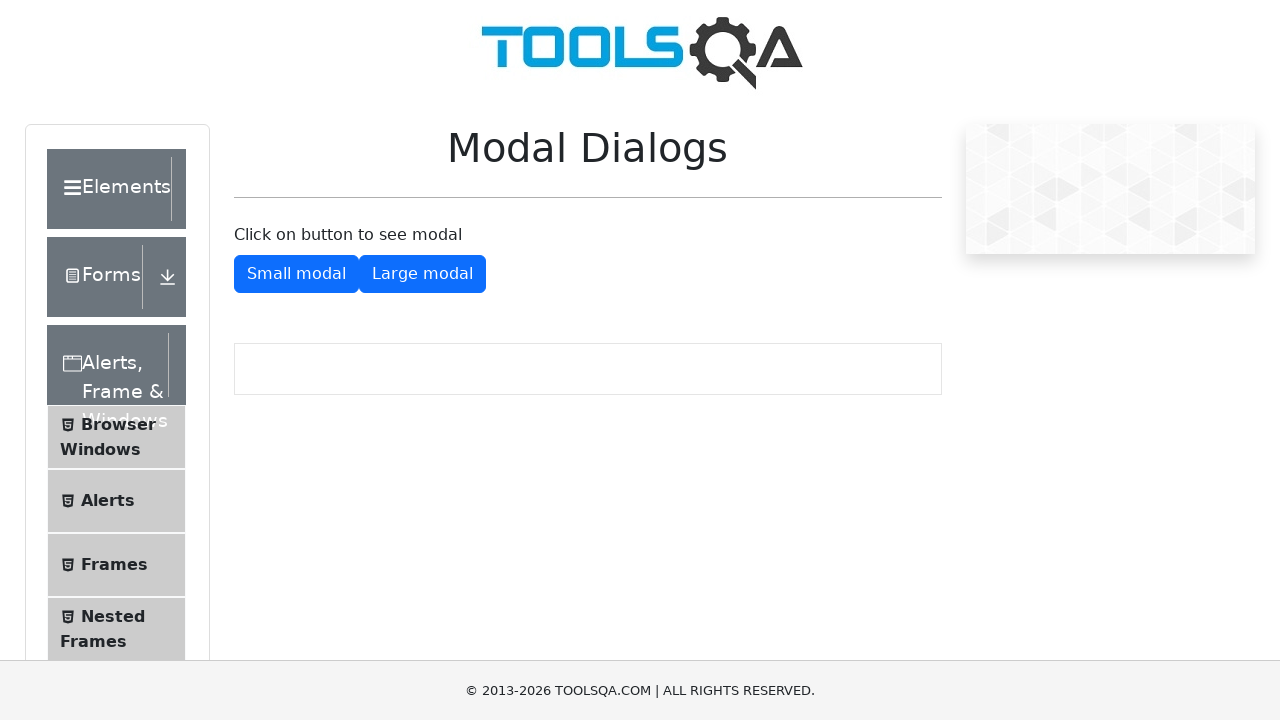